Tests clicking the Back button on the answers page to return to question 1

Starting URL: https://shemsvcollege.github.io/Trivia/

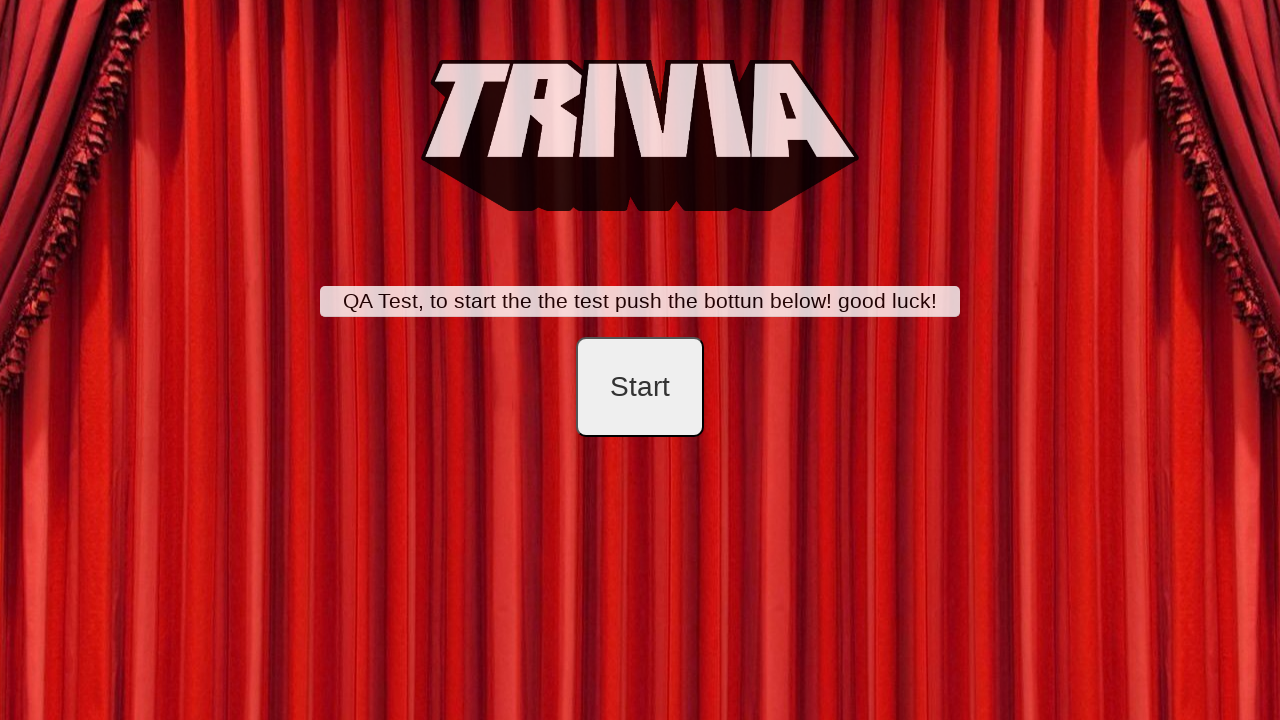

Clicked start button to begin trivia at (640, 387) on #startB
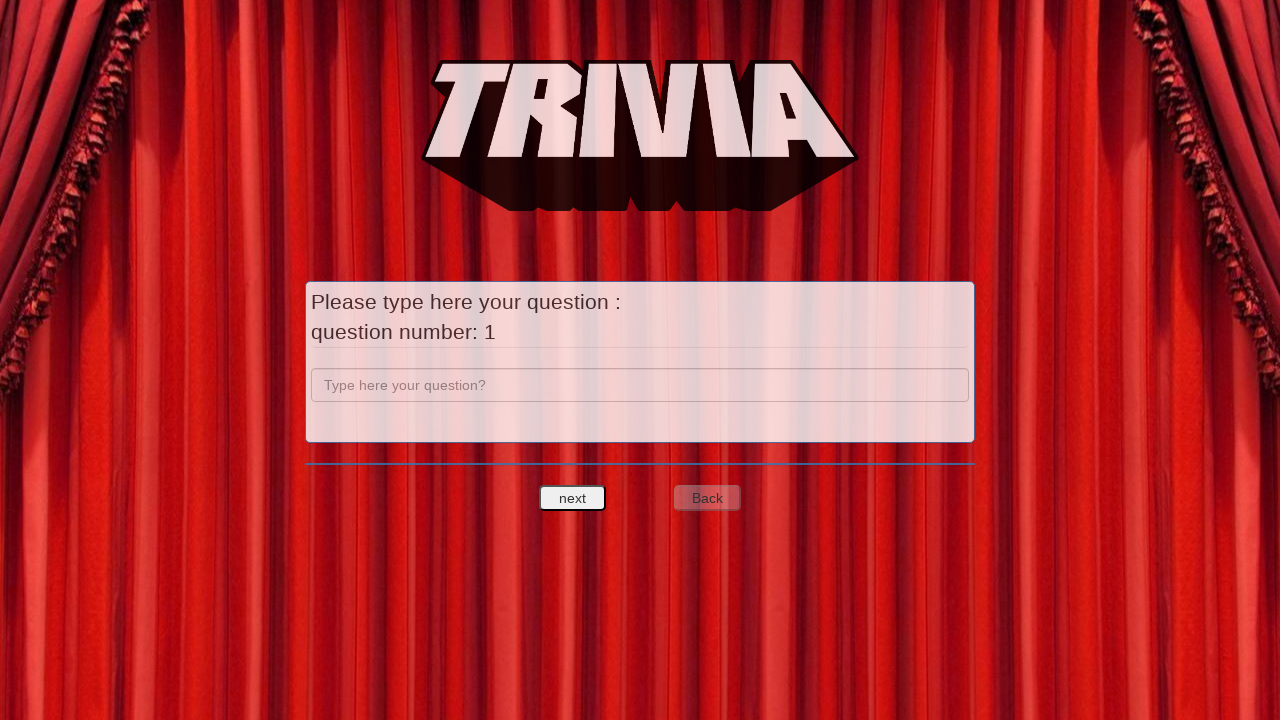

Entered answer 'a' to question 1 on input[name='question']
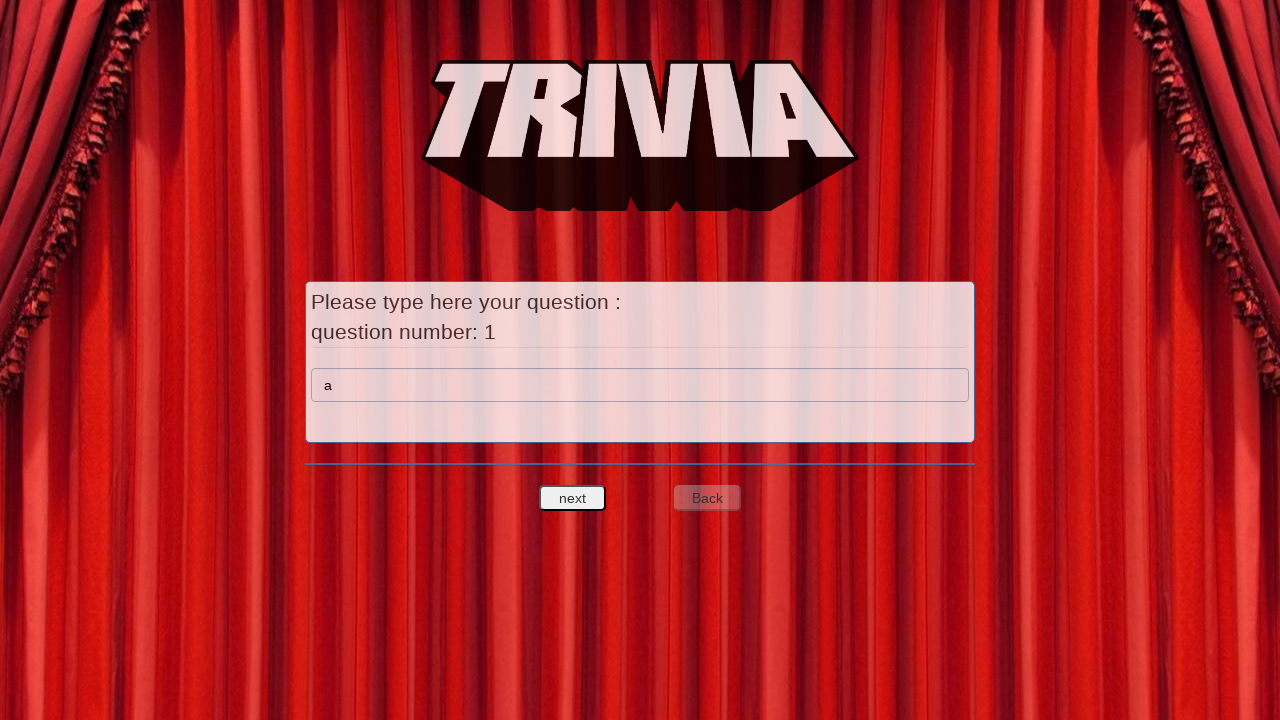

Clicked next button to proceed to question 2 at (573, 498) on #nextquest
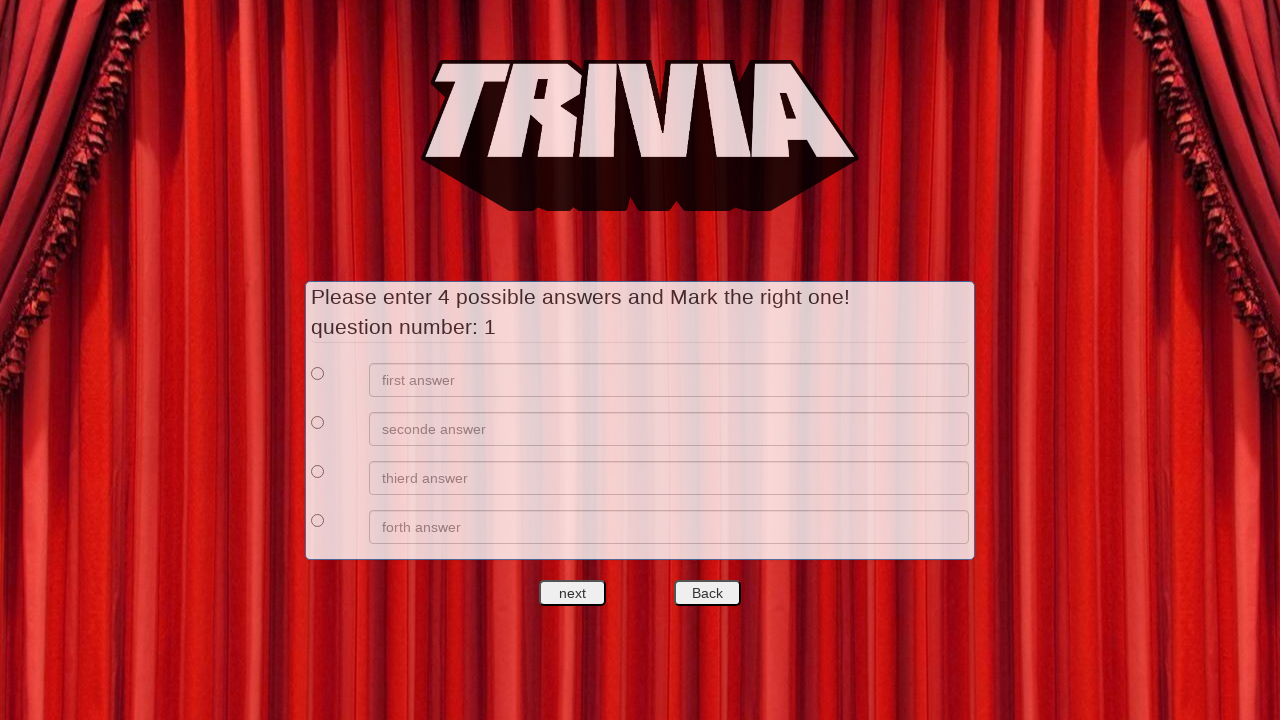

Clicked back button to return to previous question at (707, 593) on #backquest
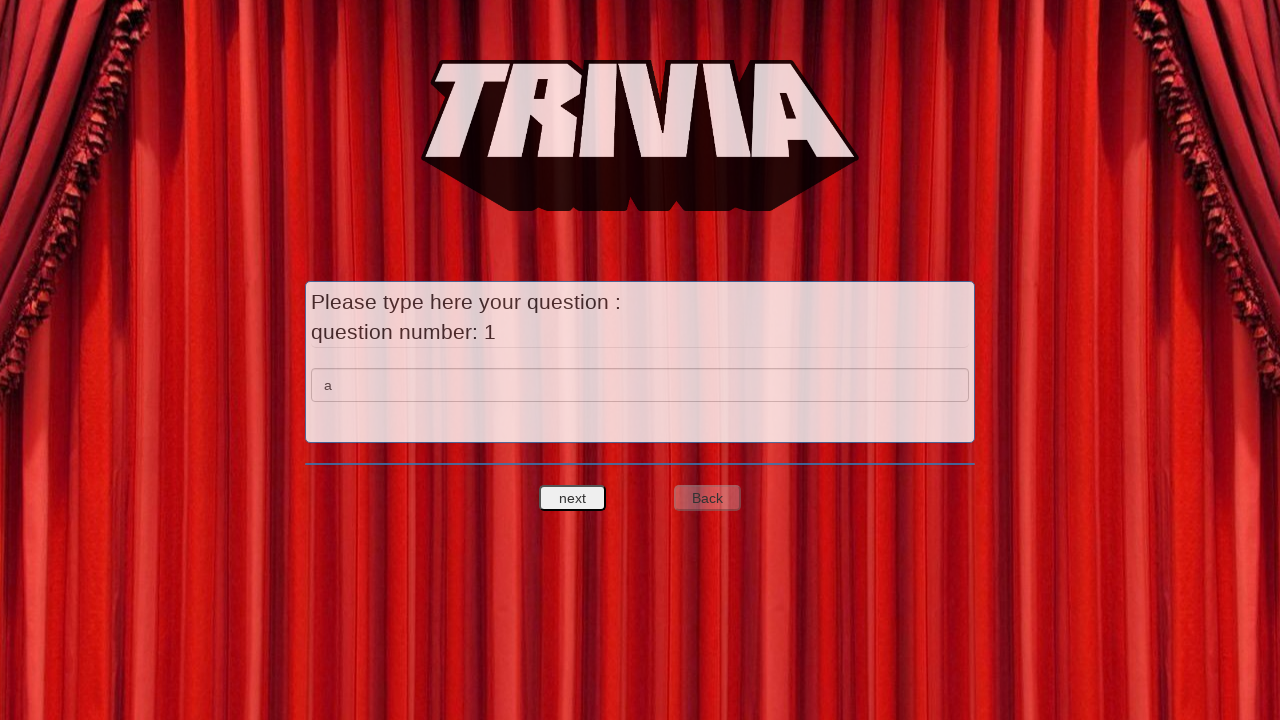

Verified we're back on question 1
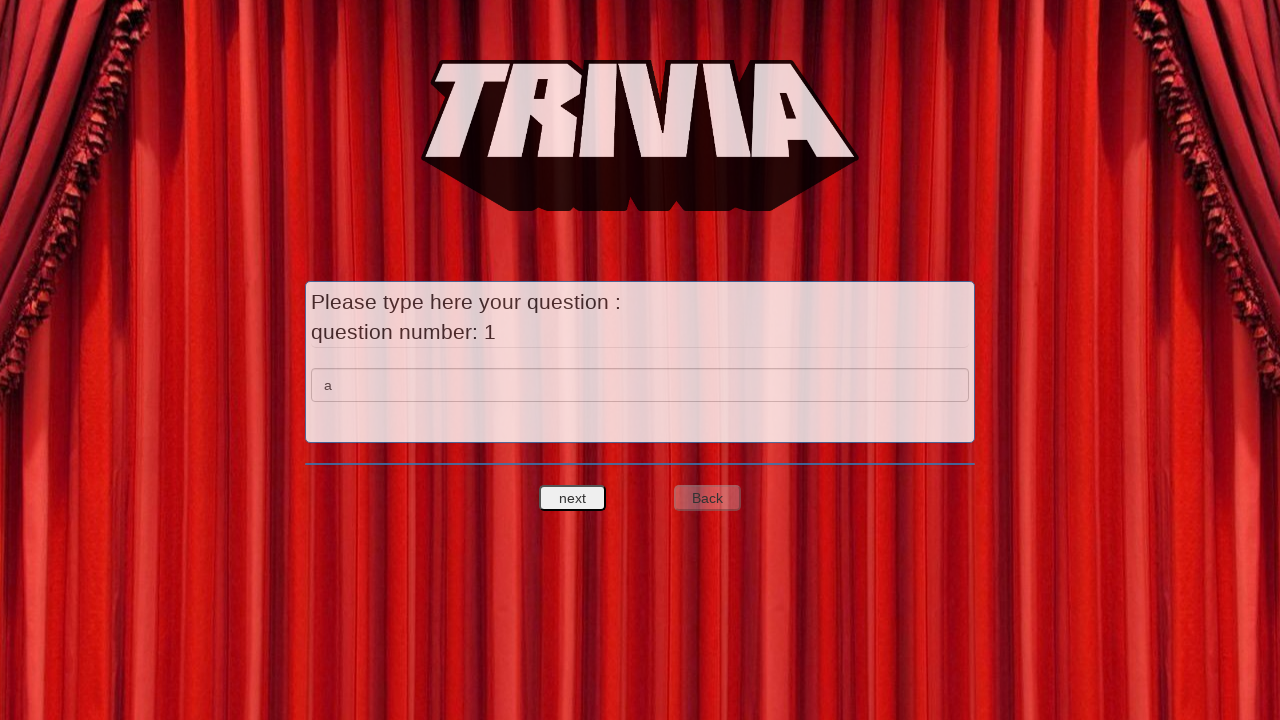

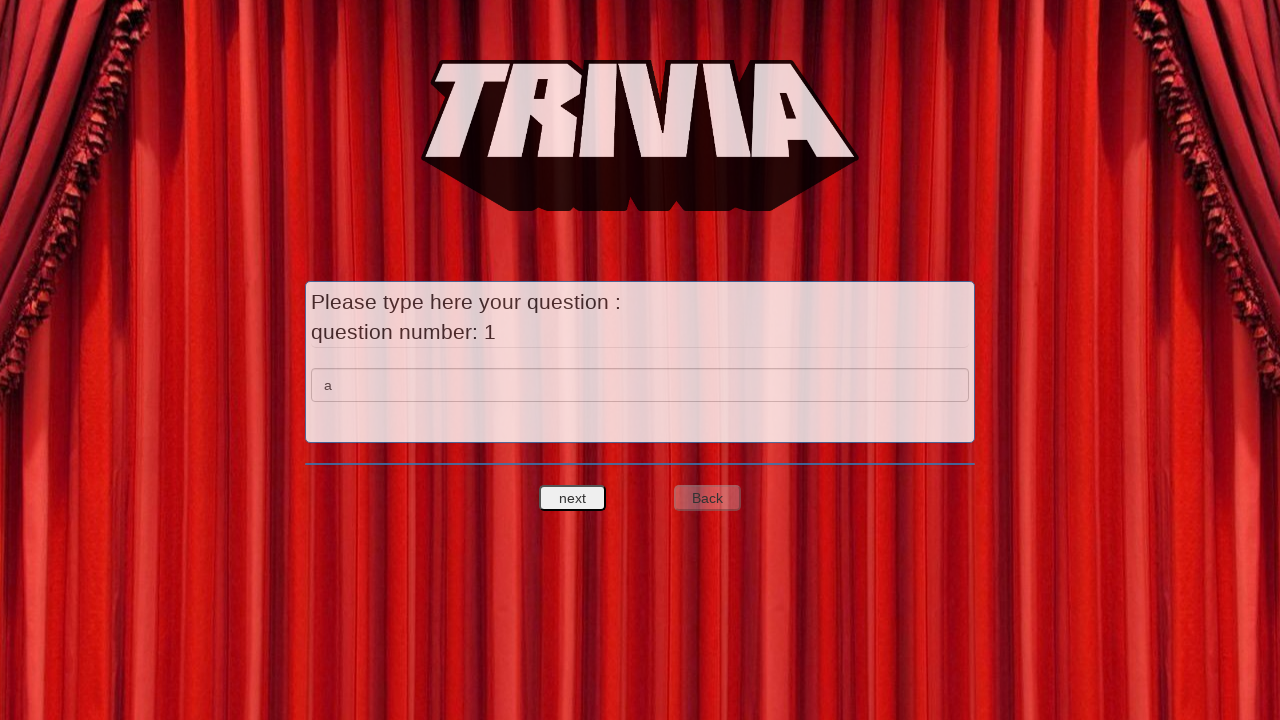